Tests registration form on Vietnamese government website by verifying button state changes when checkbox is clicked and checking button background color

Starting URL: https://egov.danang.gov.vn/reg

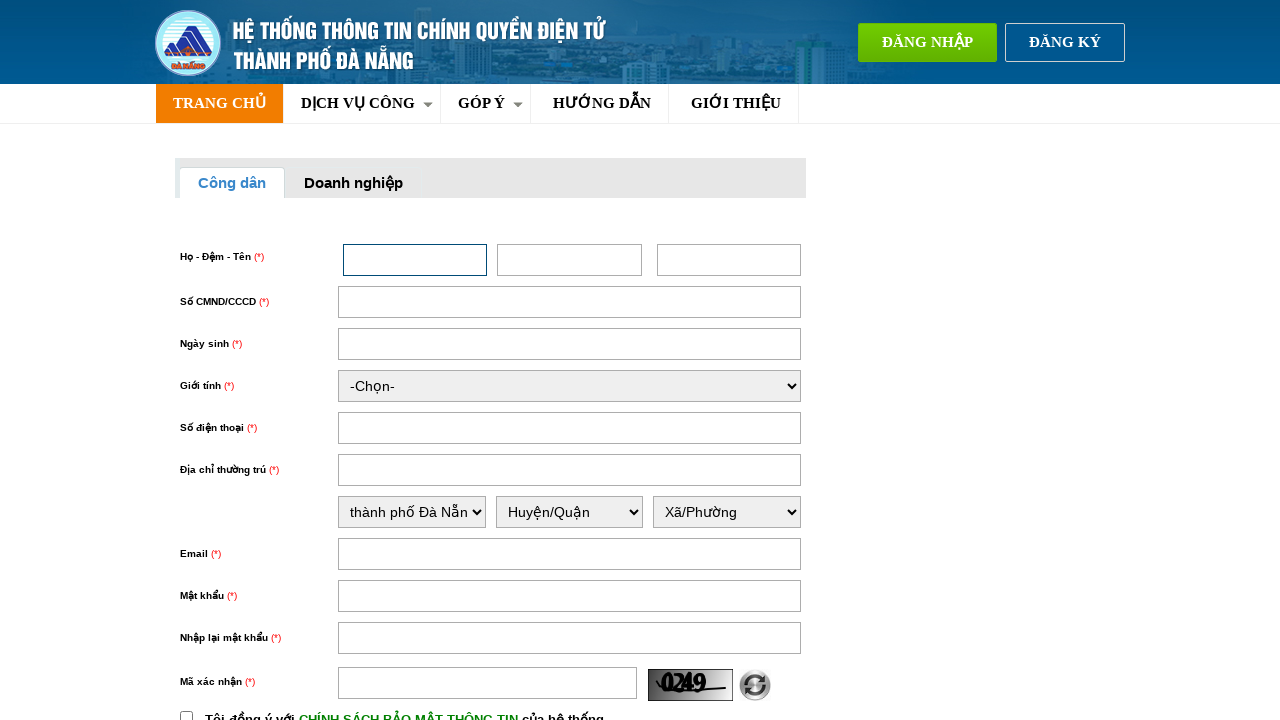

Verified register button is initially disabled
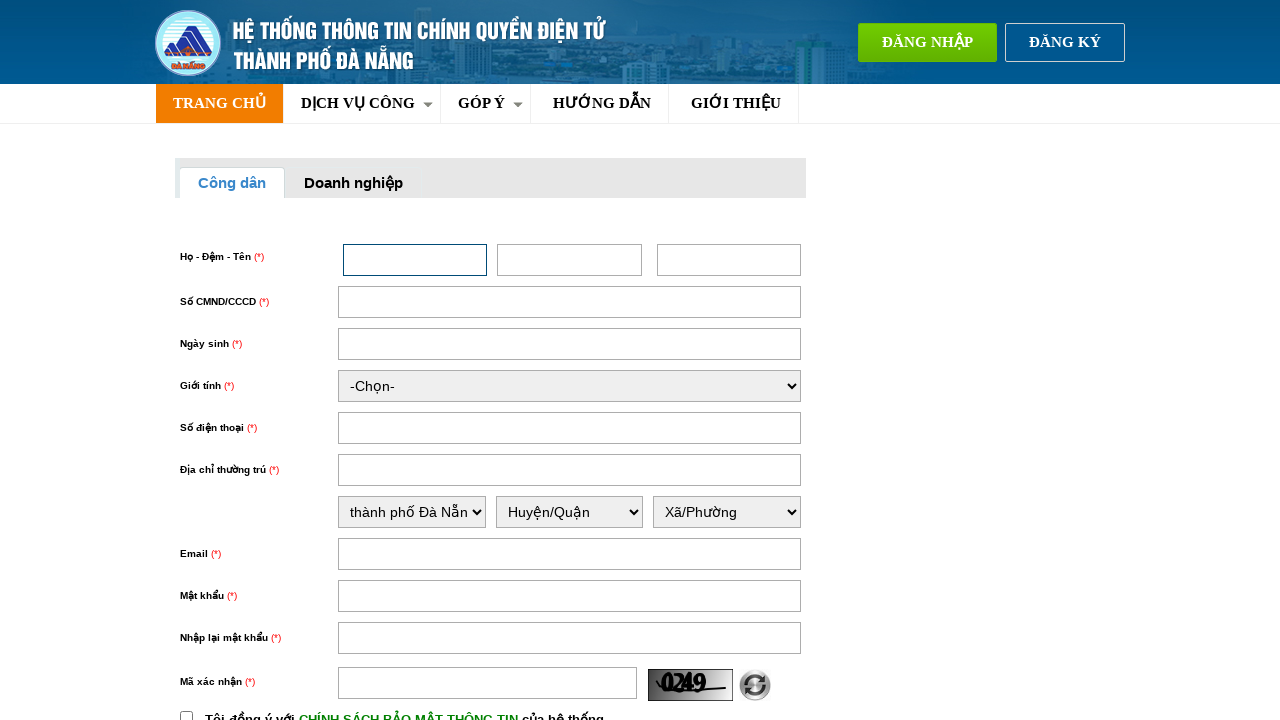

Clicked policy acceptance checkbox at (186, 714) on input#chinhSach
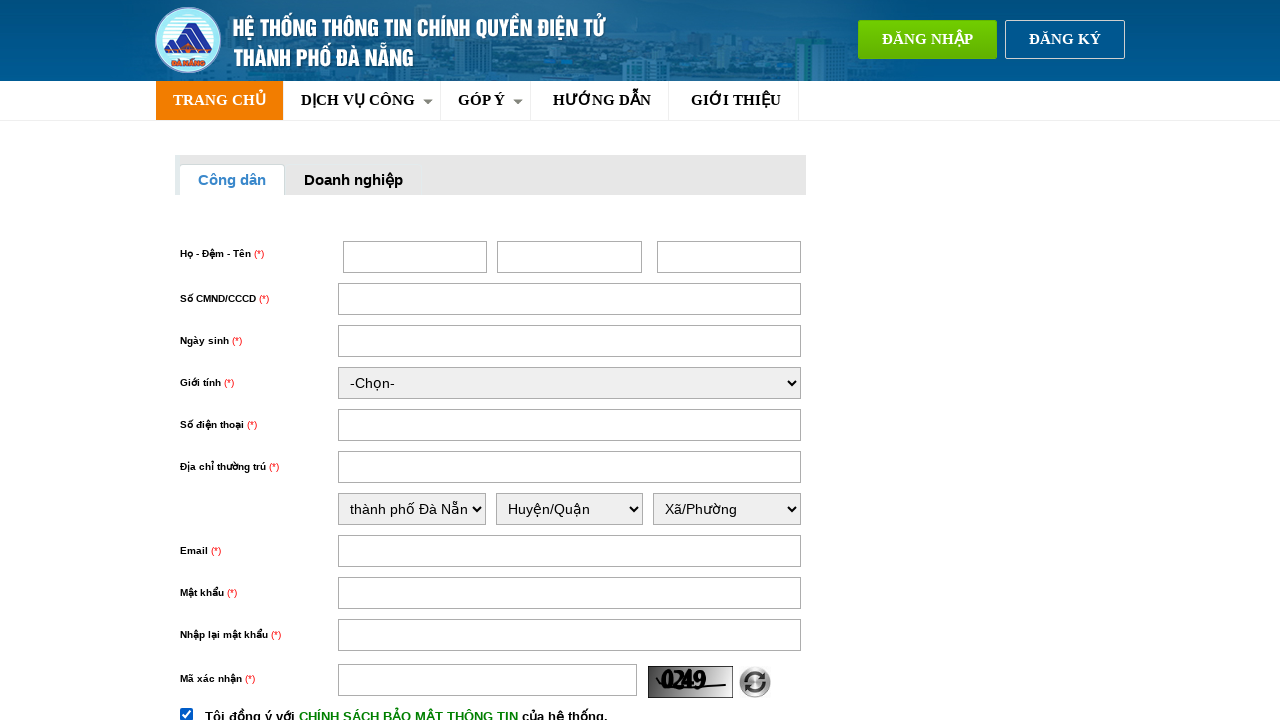

Verified register button is now enabled after checkbox click
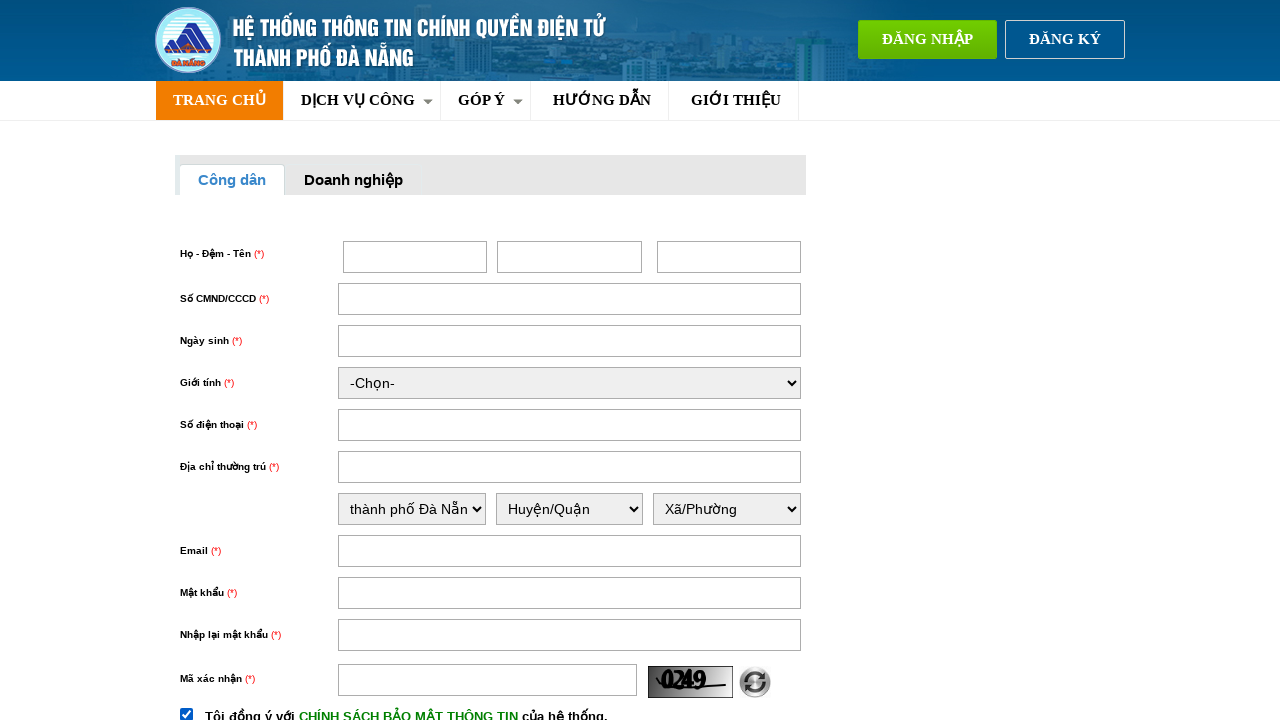

Retrieved button background color using evaluate
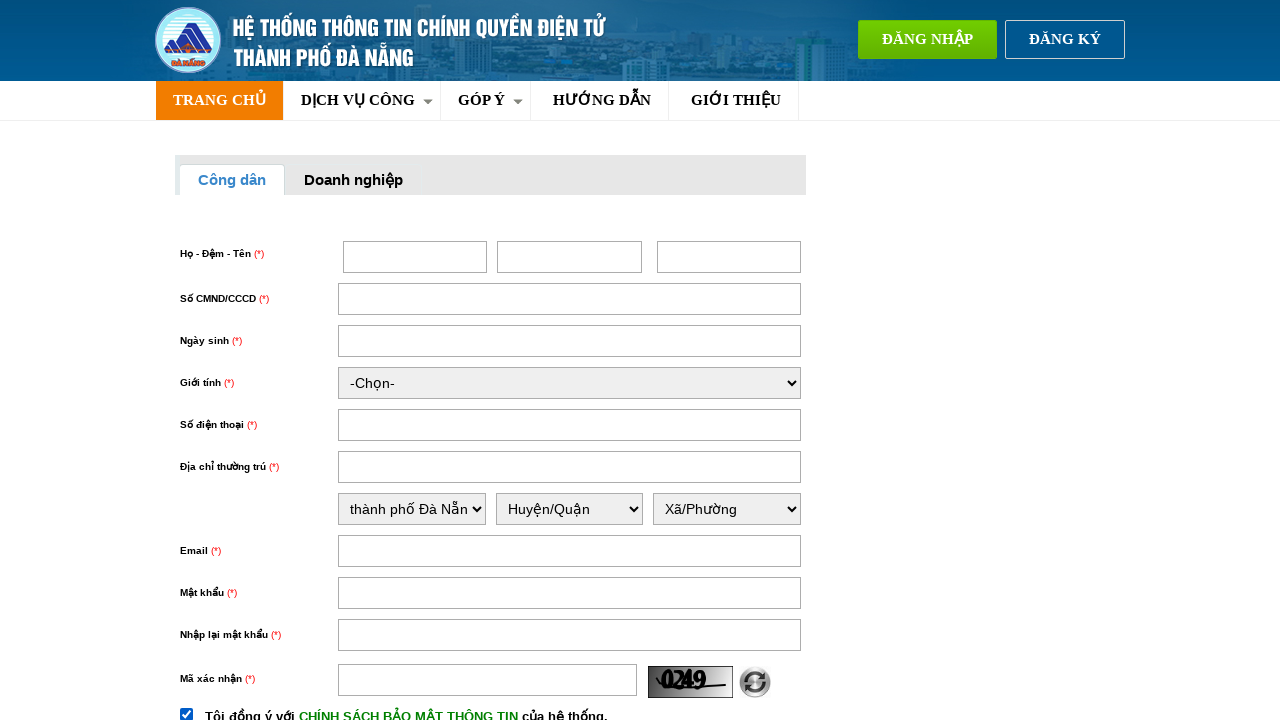

Verified button background color is #ef5a00 (converted from RGB)
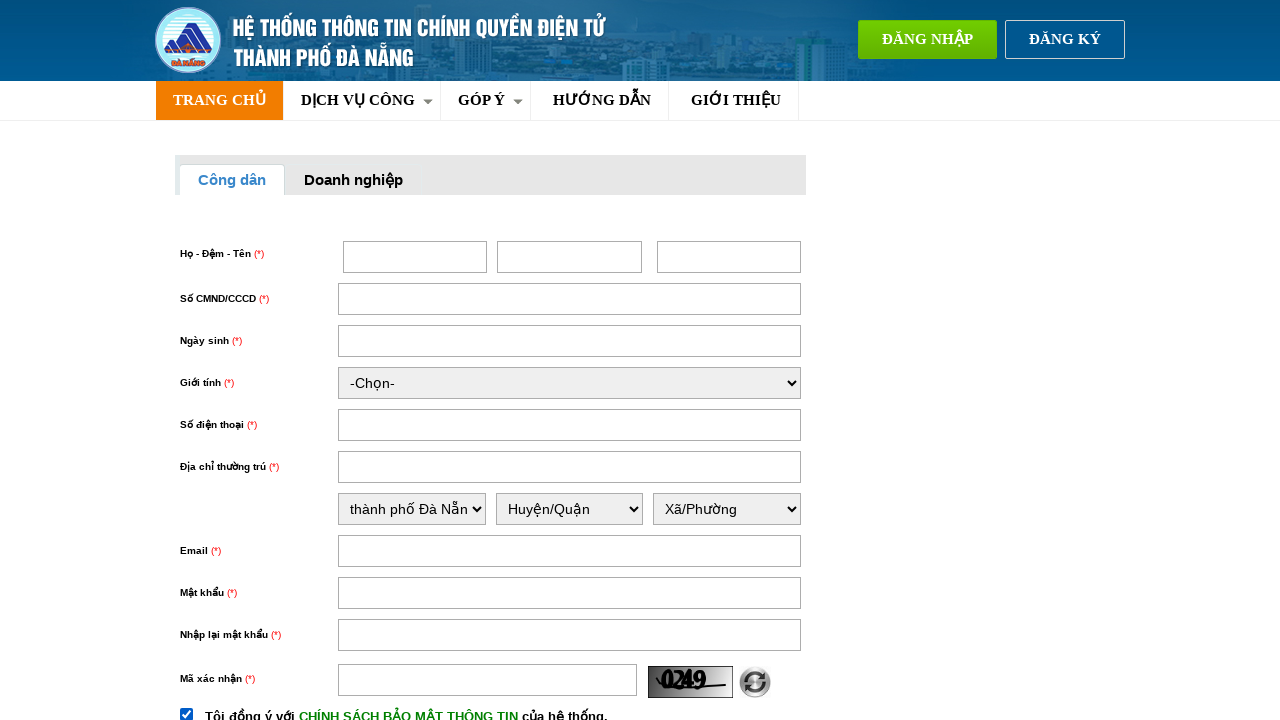

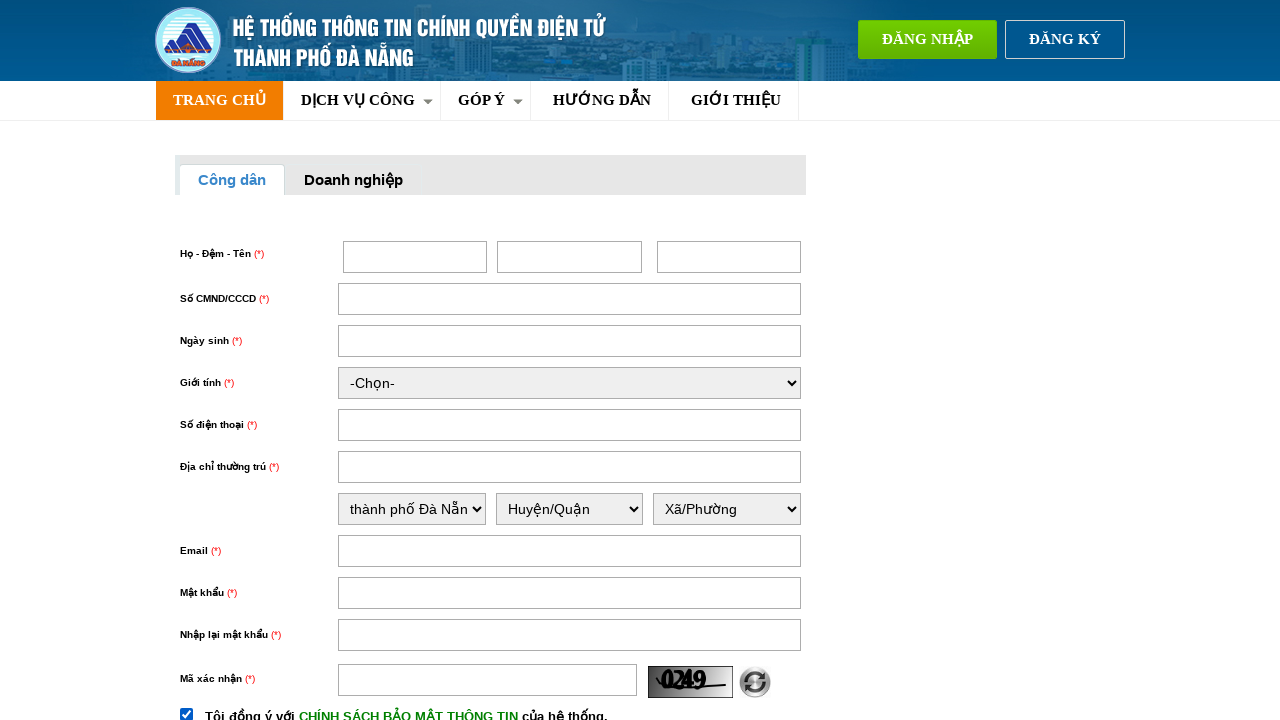